Tests an e-commerce grocery website by adding multiple vegetable items to cart, applying a promo code, and verifying the code is applied successfully

Starting URL: https://rahulshettyacademy.com/seleniumPractise/#/

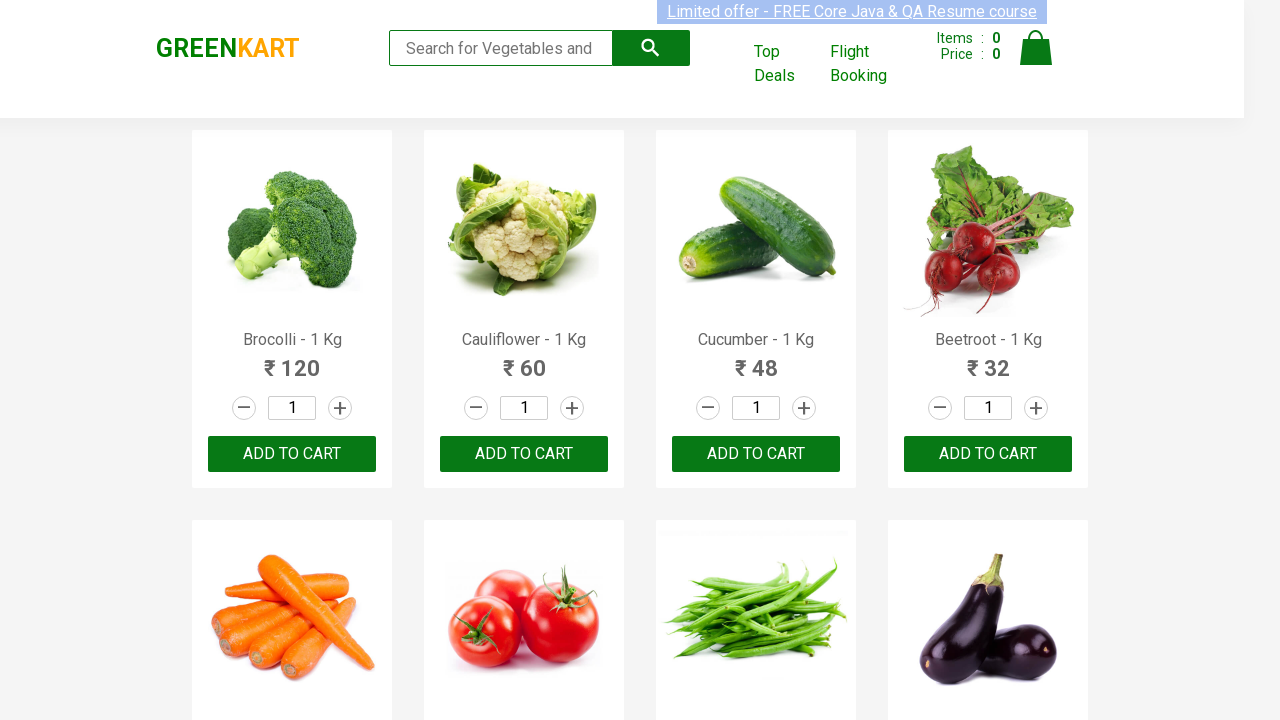

Located all product name elements on the page
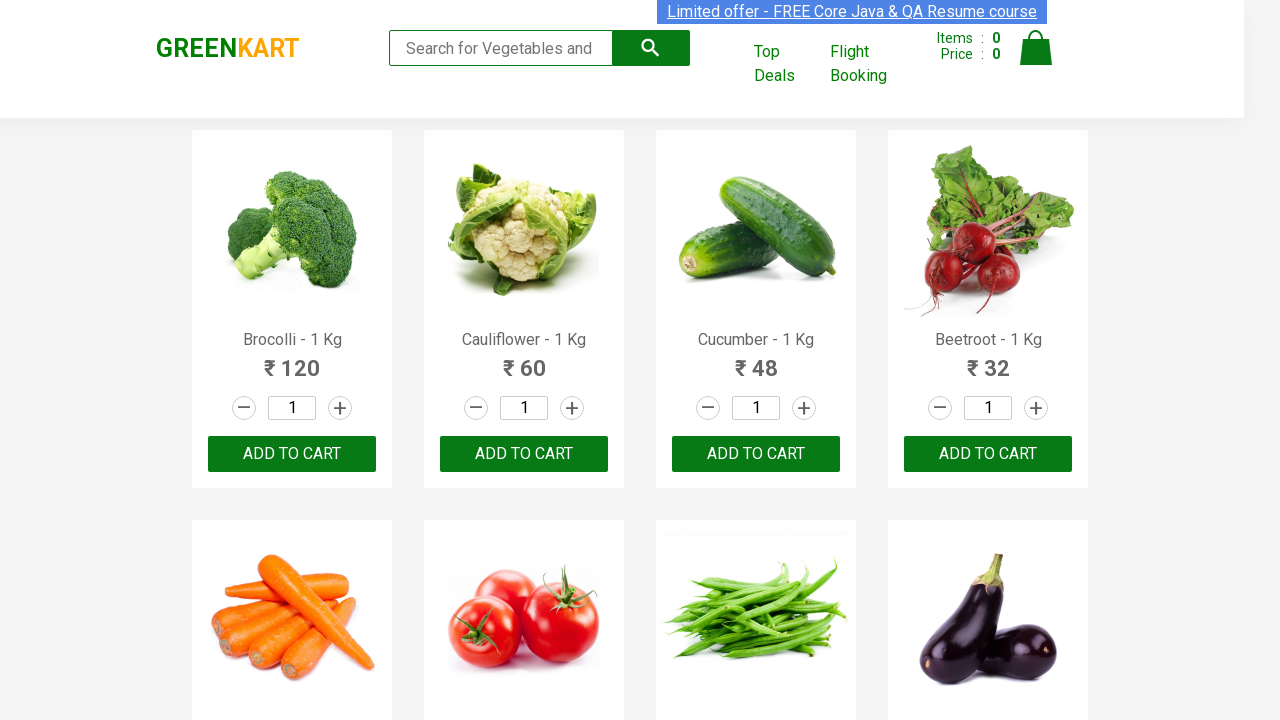

Located all add to cart buttons
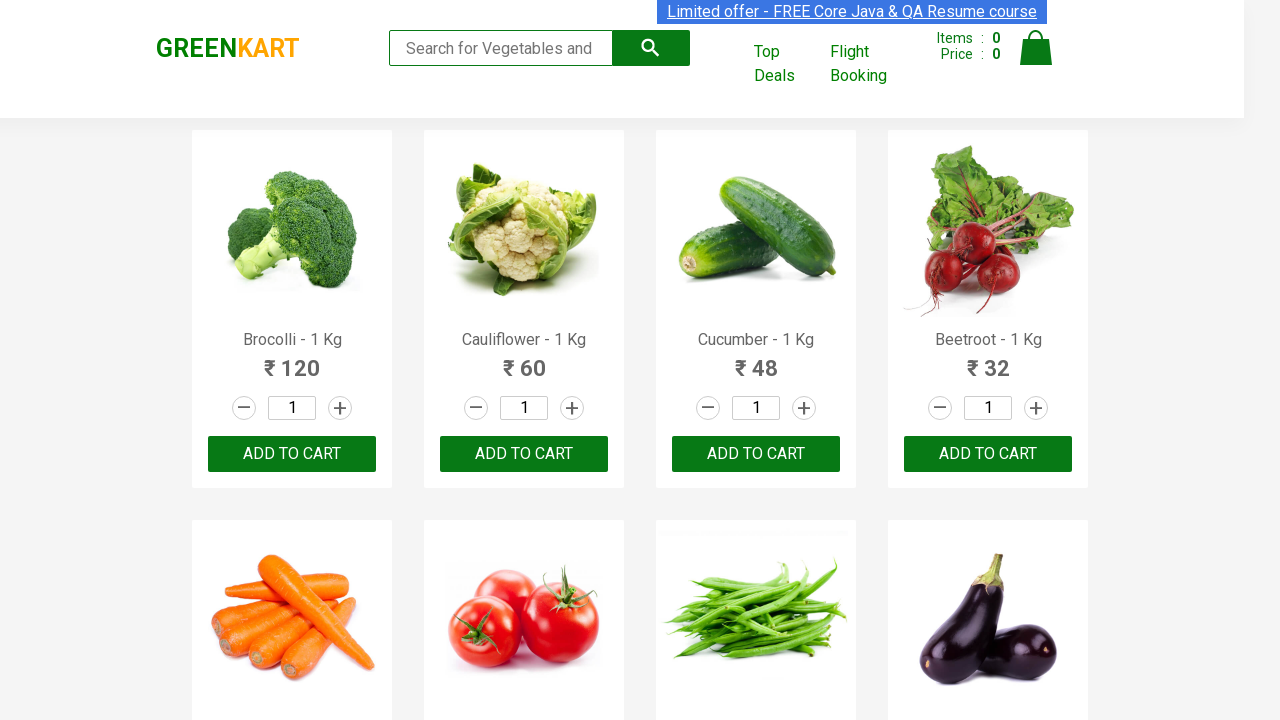

Added 'Brocolli' to cart at (292, 454) on xpath=//div[@class='product-action']/button >> nth=0
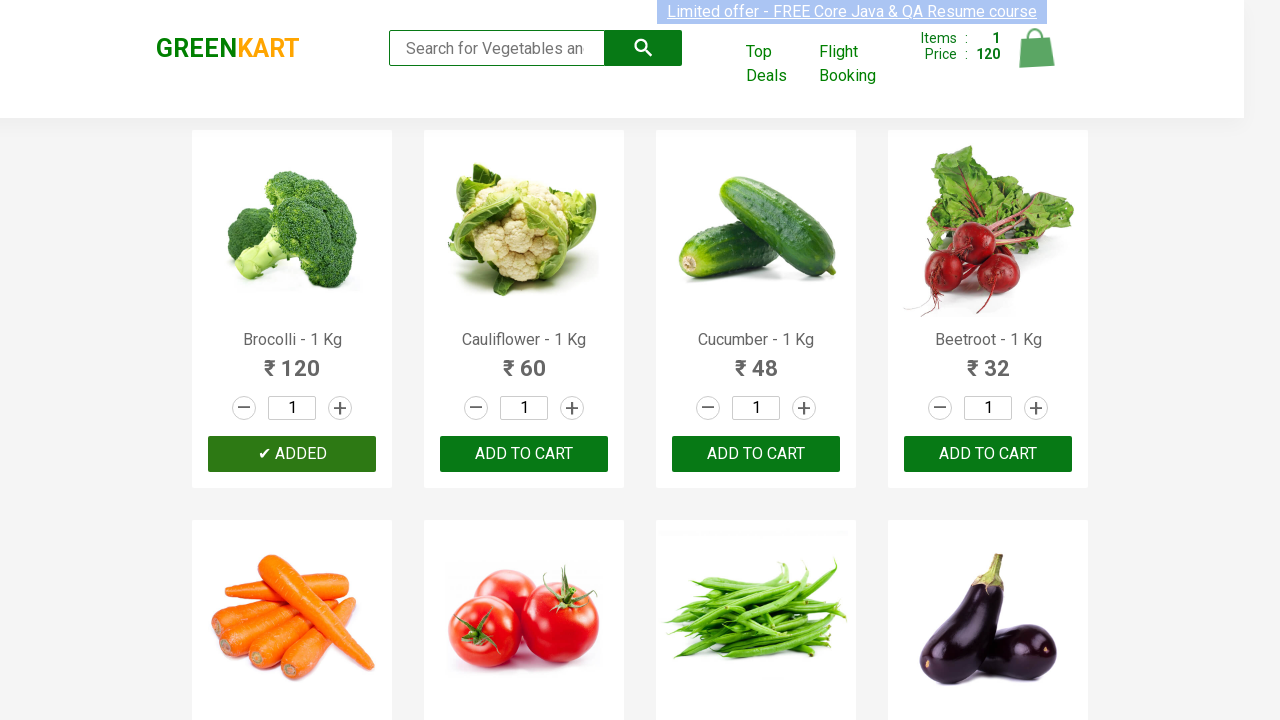

Added 'Cucumber' to cart at (756, 454) on xpath=//div[@class='product-action']/button >> nth=2
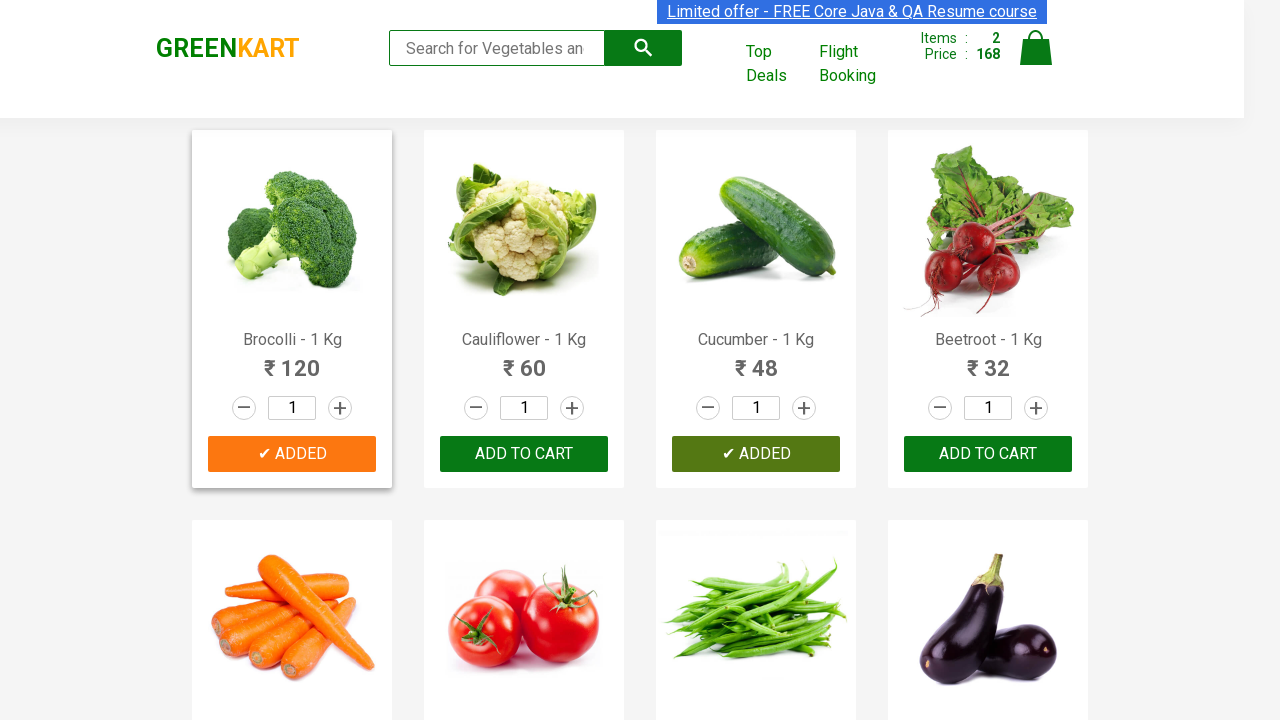

Added 'Beetroot' to cart at (988, 454) on xpath=//div[@class='product-action']/button >> nth=3
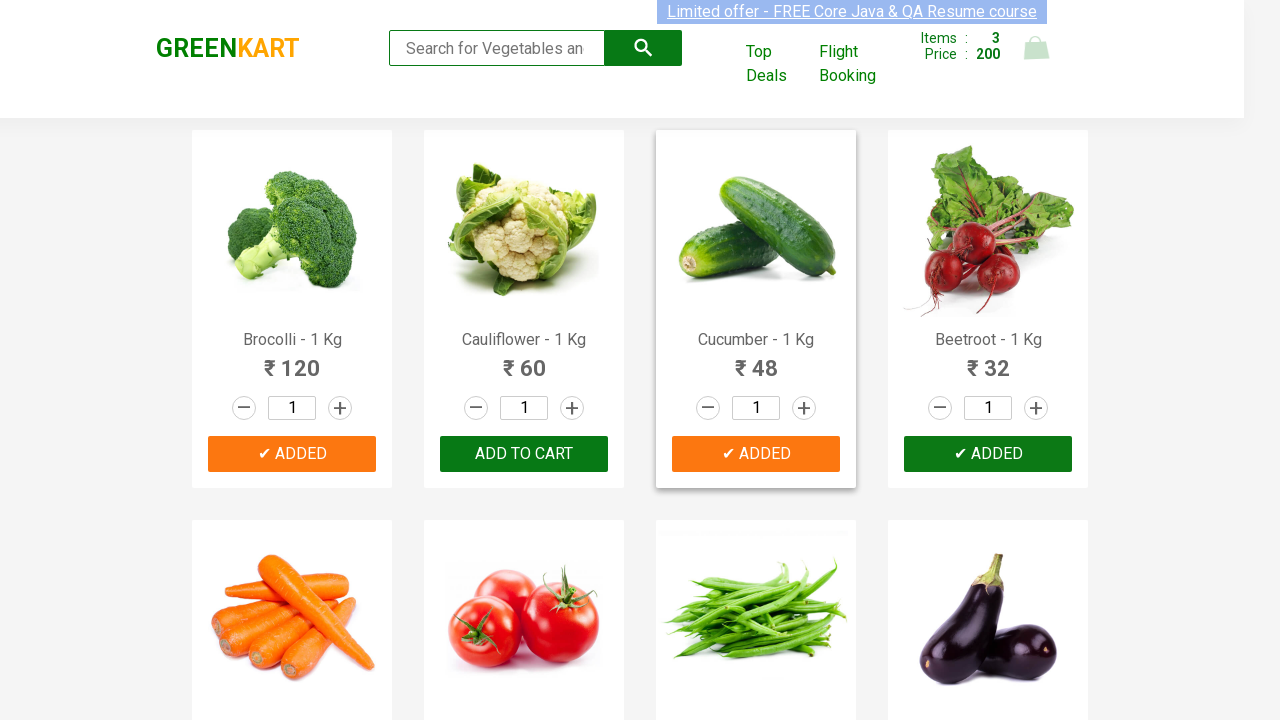

Added 'Mushroom' to cart at (524, 360) on xpath=//div[@class='product-action']/button >> nth=9
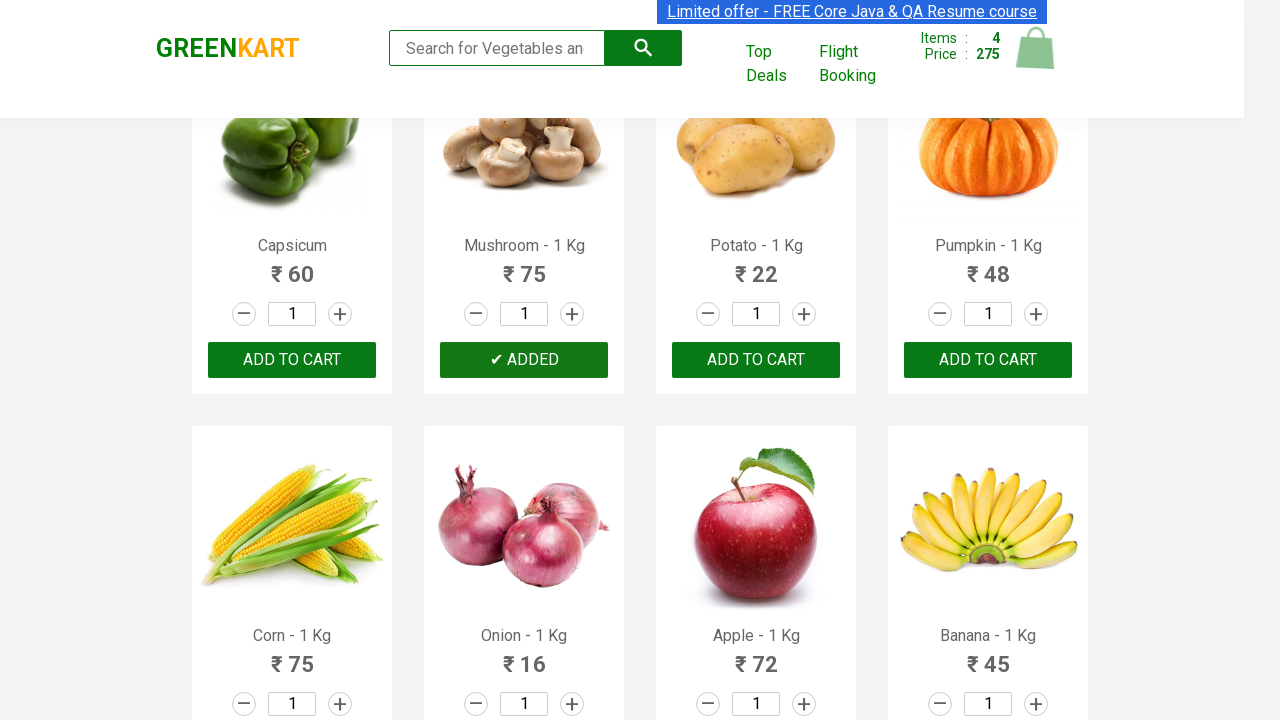

Added 'Apple' to cart at (756, 360) on xpath=//div[@class='product-action']/button >> nth=14
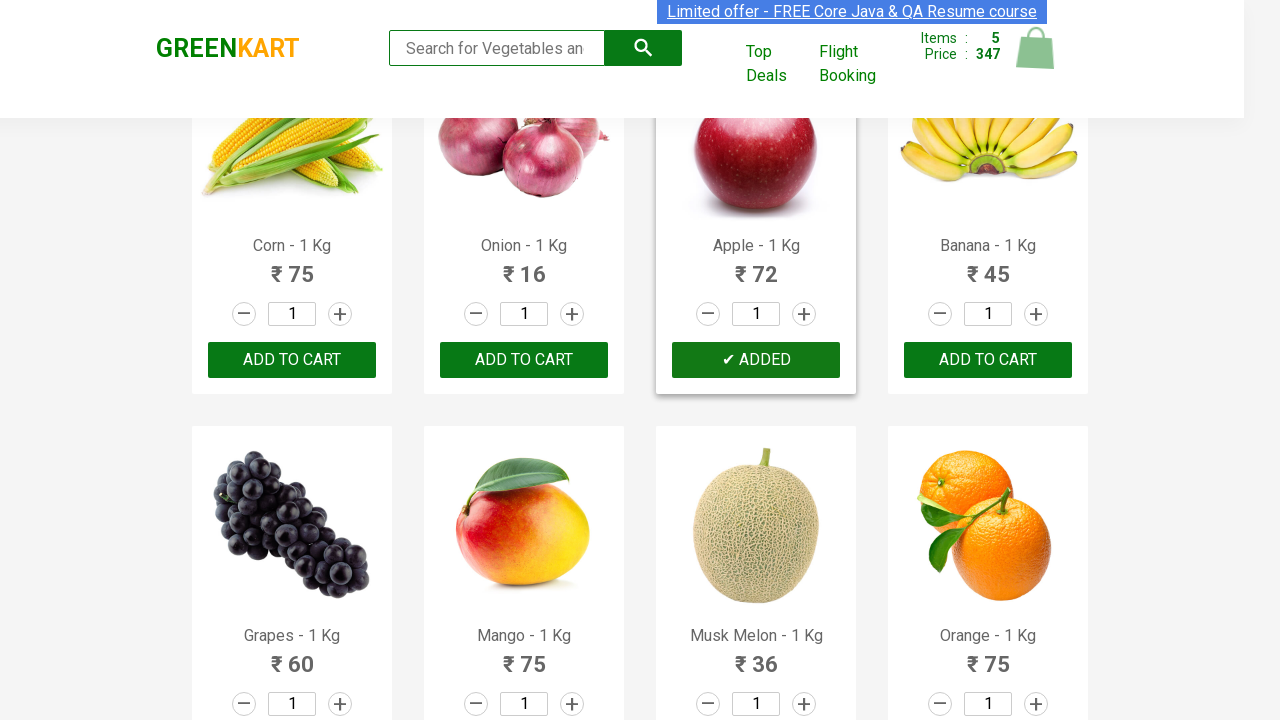

Clicked cart icon to view cart at (1036, 48) on img[alt='Cart']
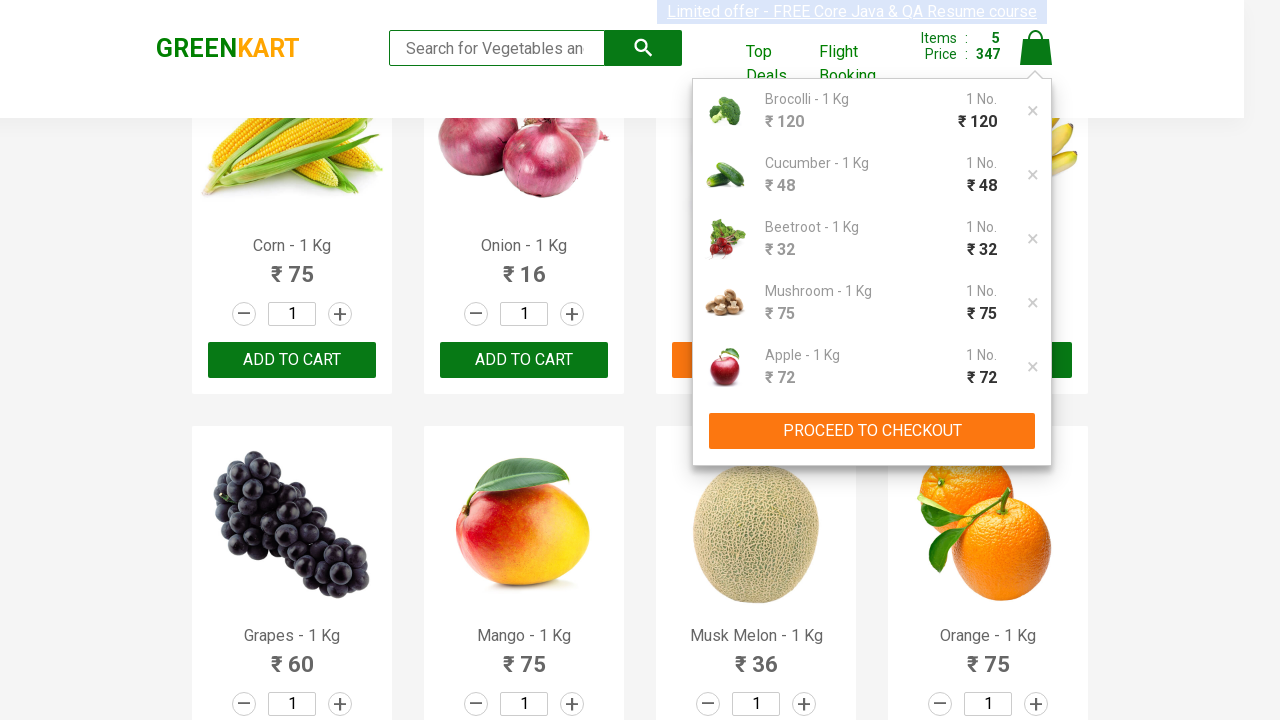

Clicked 'Proceed to Checkout' button at (872, 431) on xpath=//button[contains(text(),'PROCEED TO CHECKOUT')]
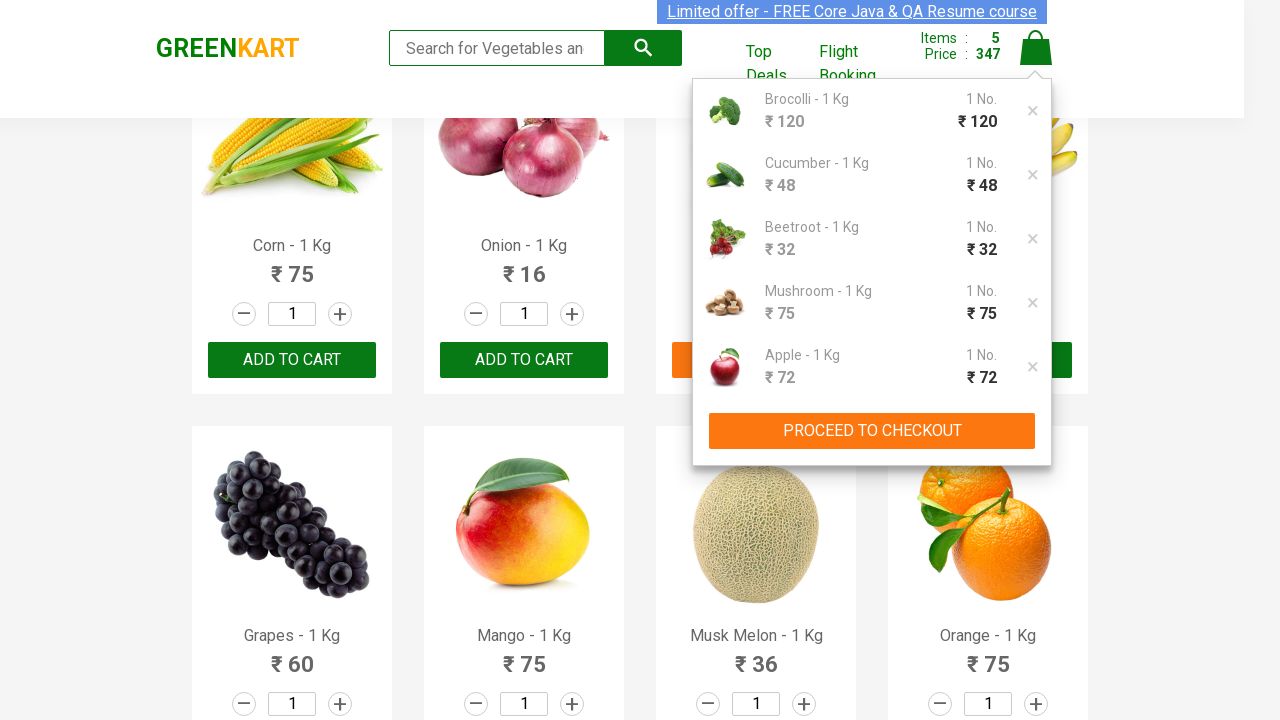

Entered promo code 'rahulshettyacademy' on input.promoCode
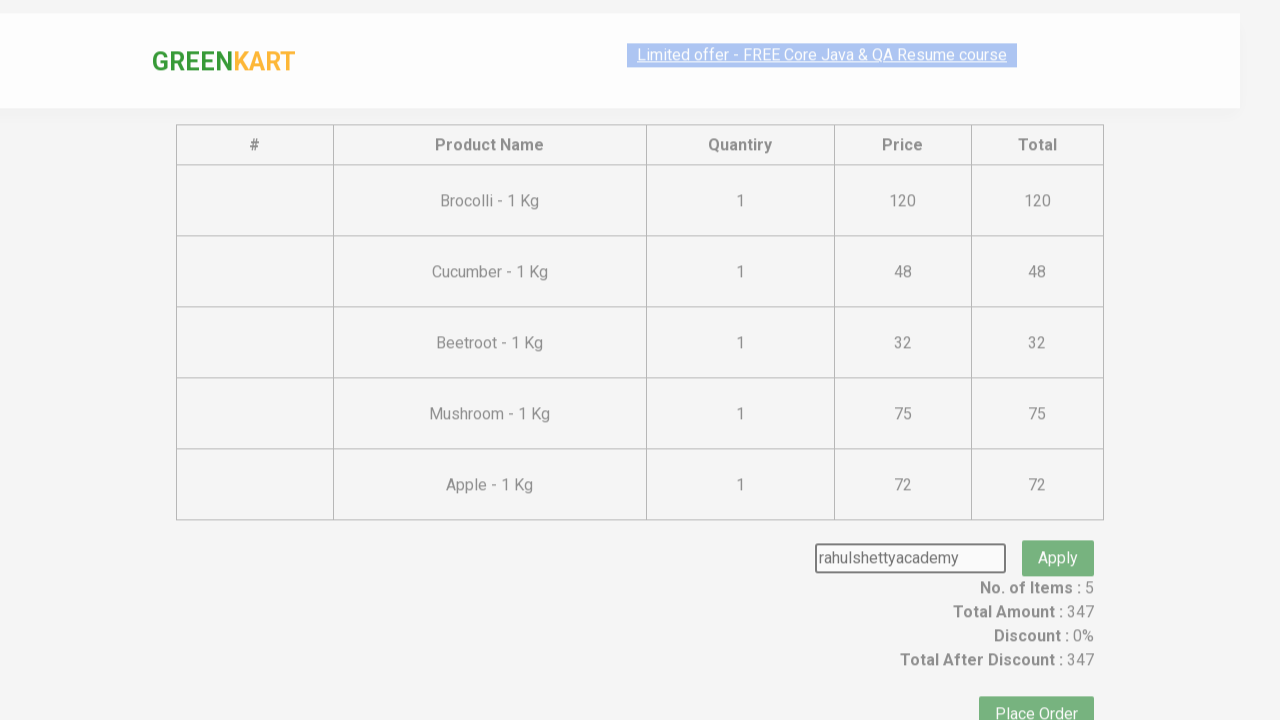

Clicked button to apply promo code at (1058, 530) on button.promoBtn
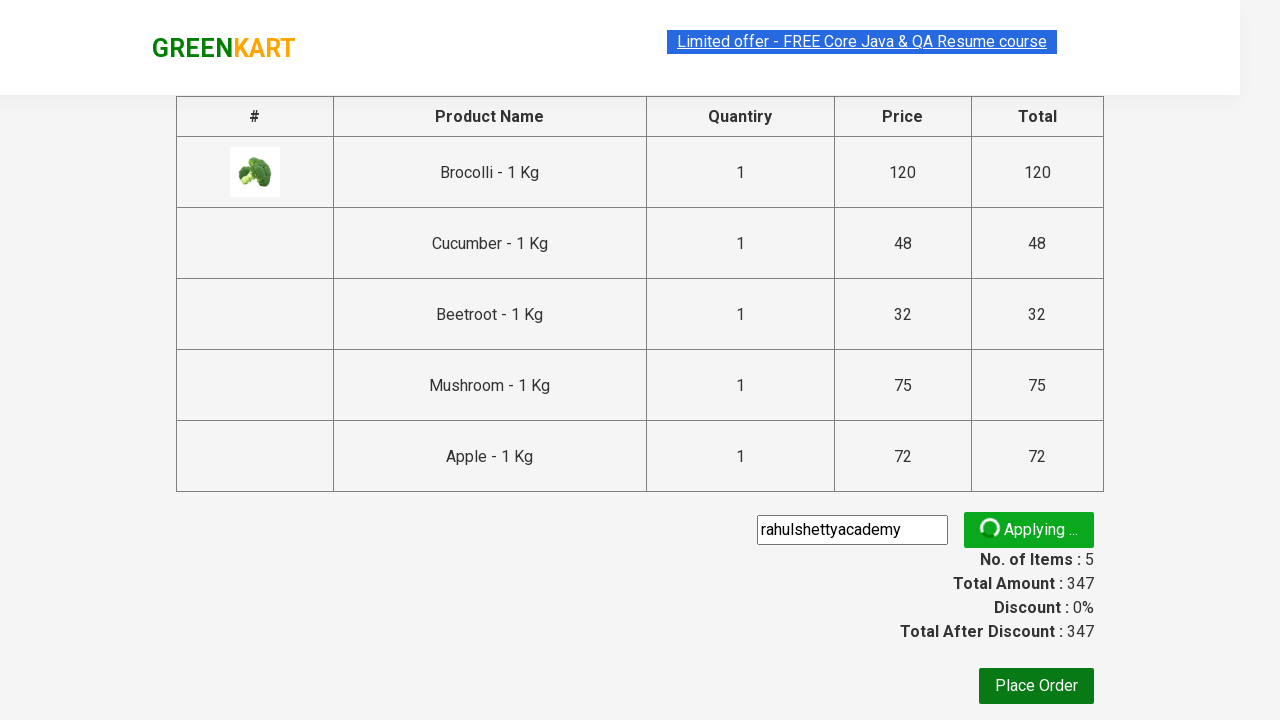

Promo code result message appeared
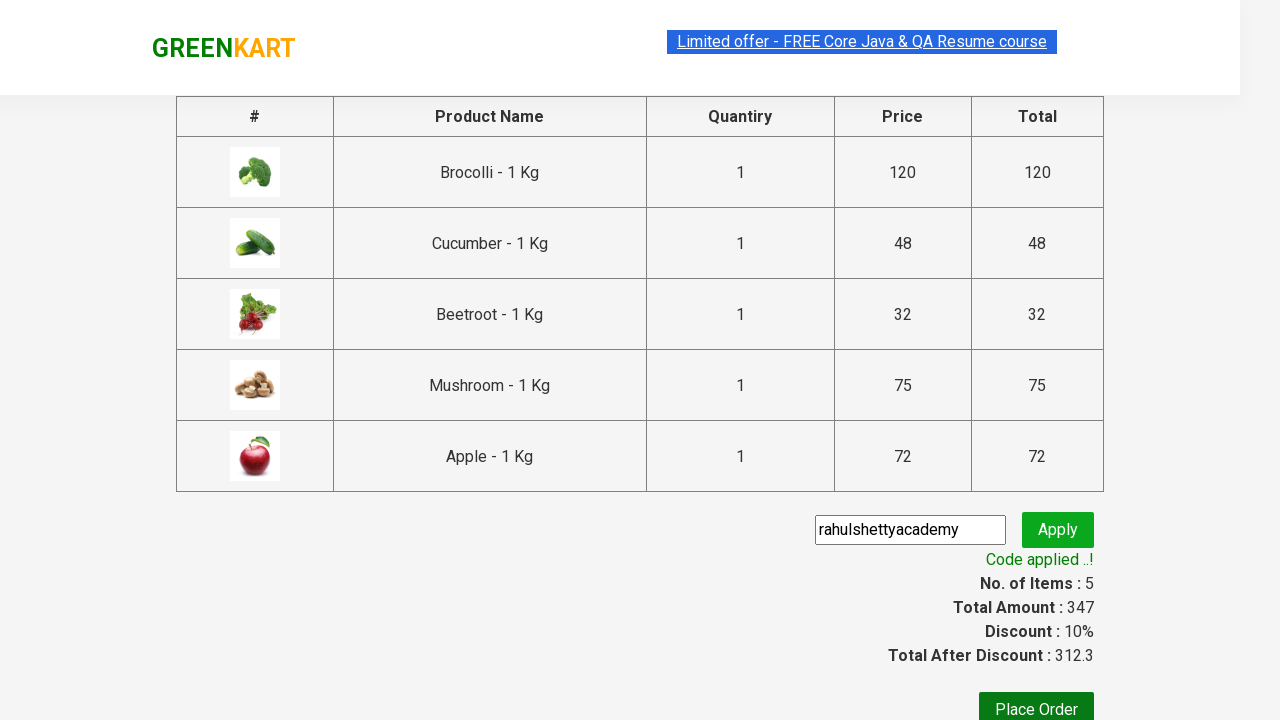

Retrieved promo message: 'Code applied ..!'
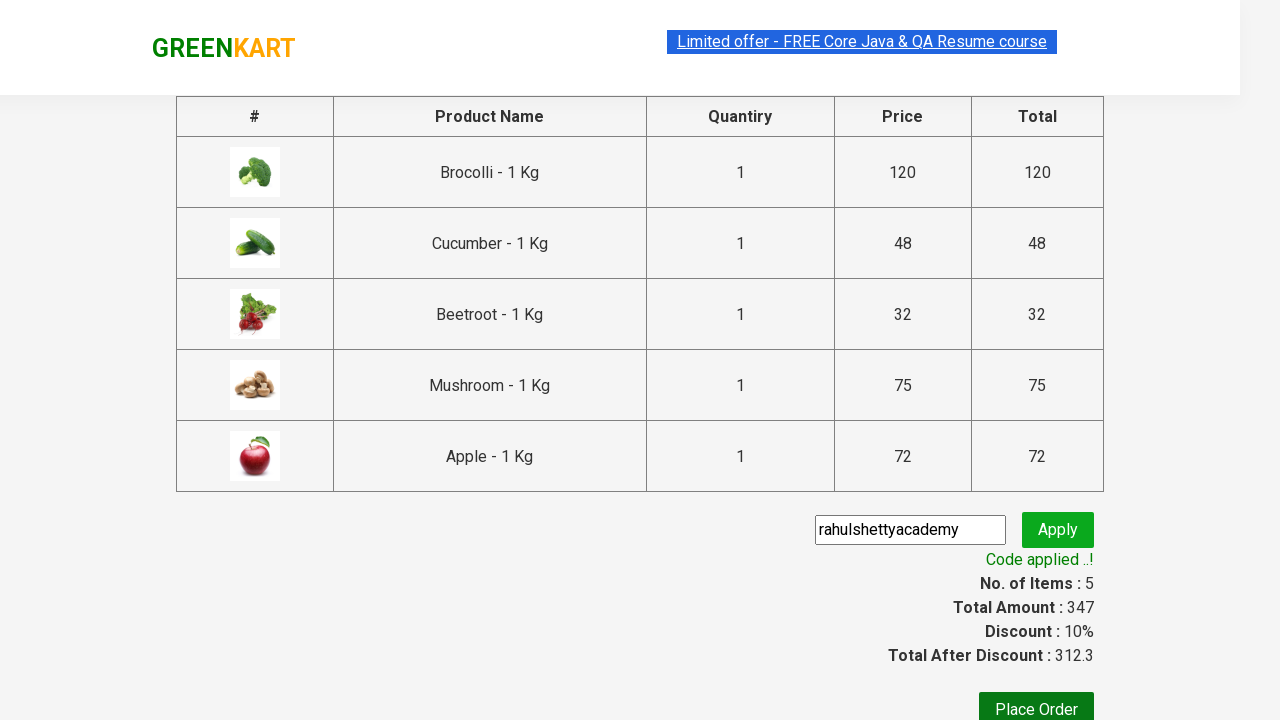

Verified promo code was applied successfully
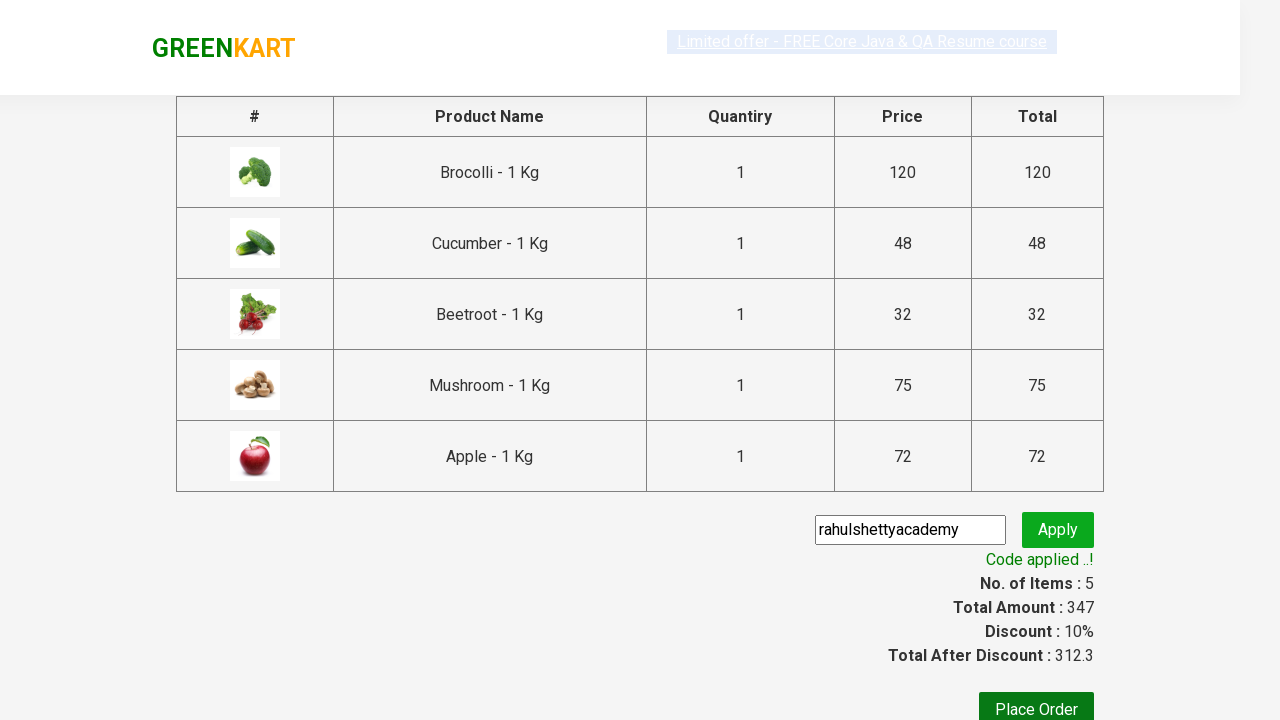

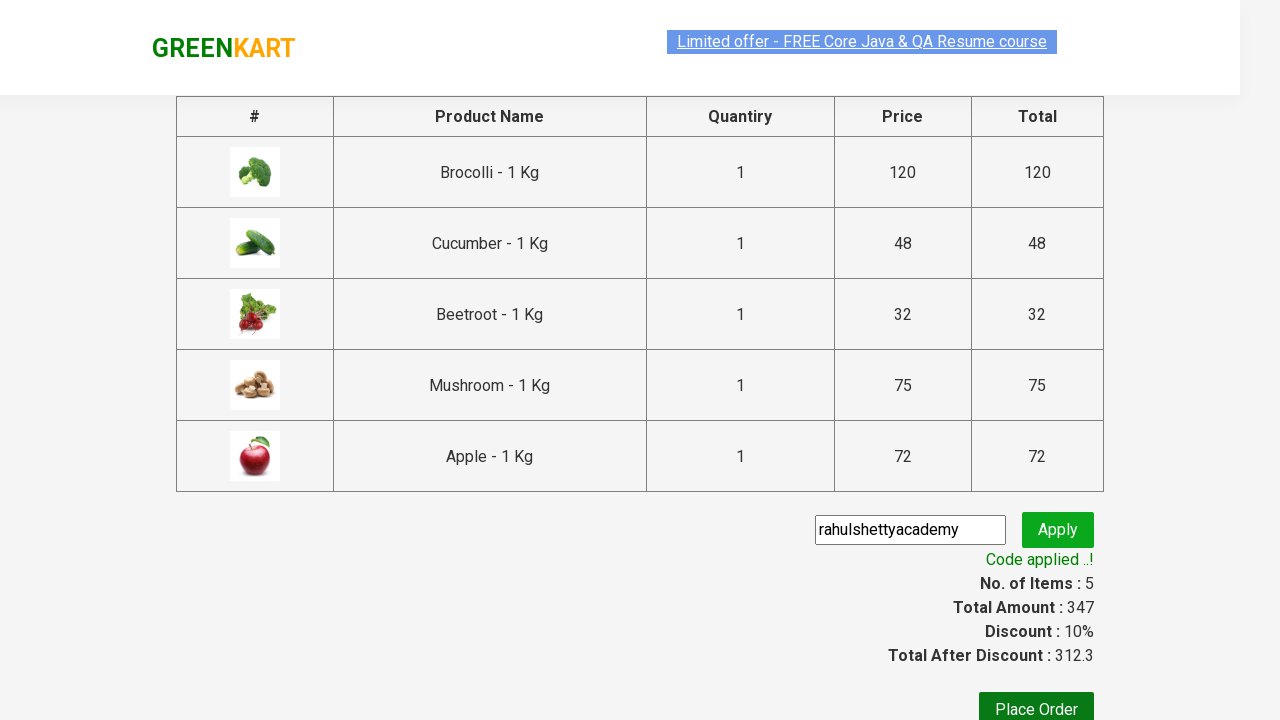